Tests sorting the Email column in ascending order by clicking the column header and verifying the text values are sorted correctly

Starting URL: http://the-internet.herokuapp.com/tables

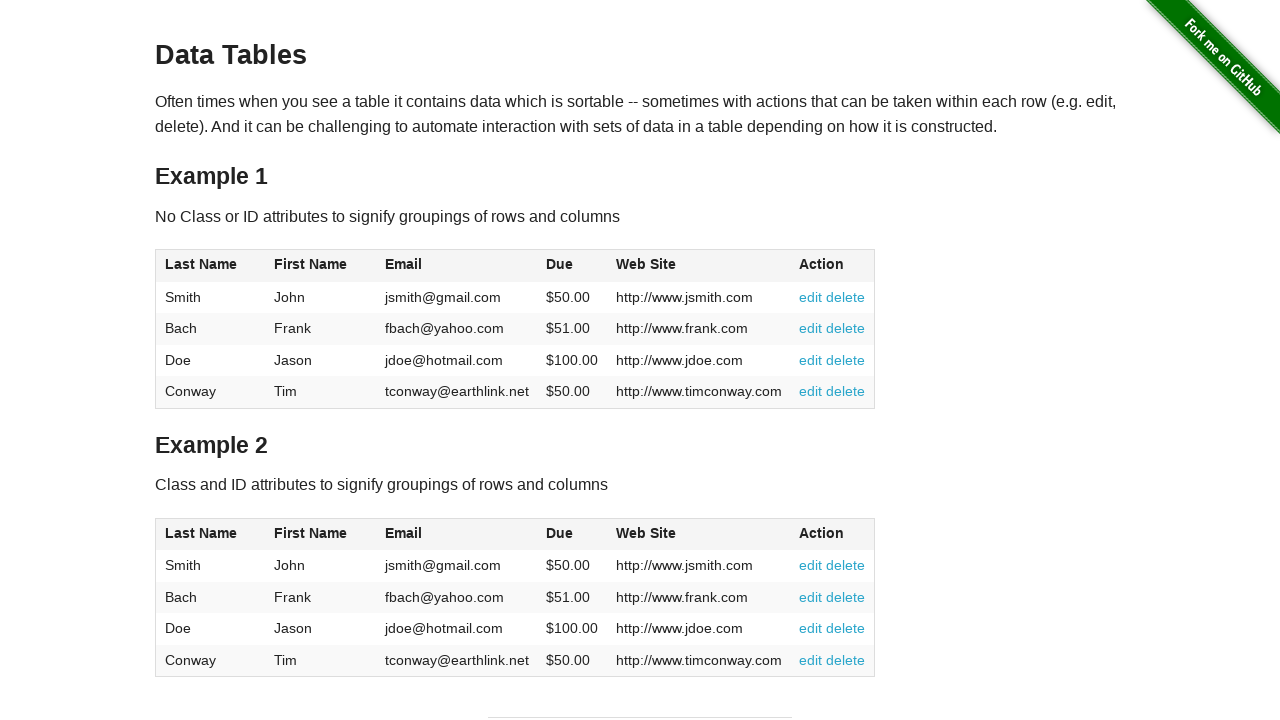

Clicked Email column header to sort in ascending order at (457, 266) on #table1 thead tr th:nth-of-type(3)
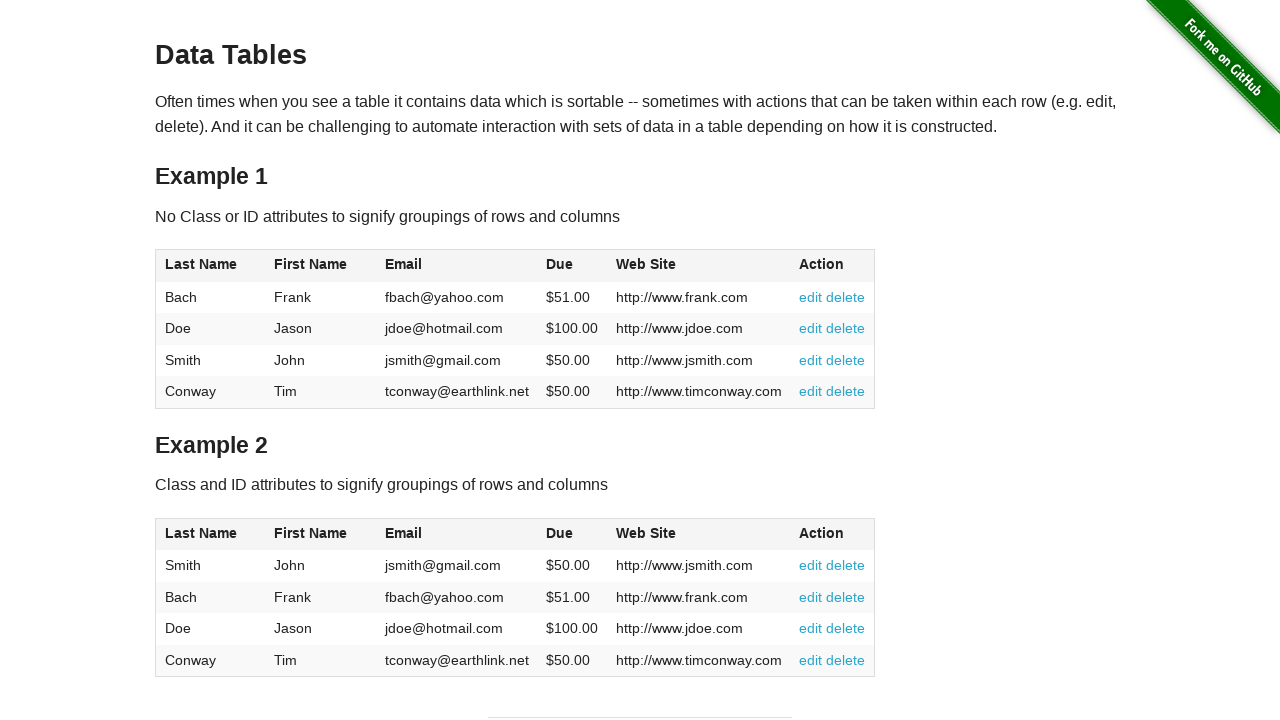

Email column data loaded and table sorted in ascending order
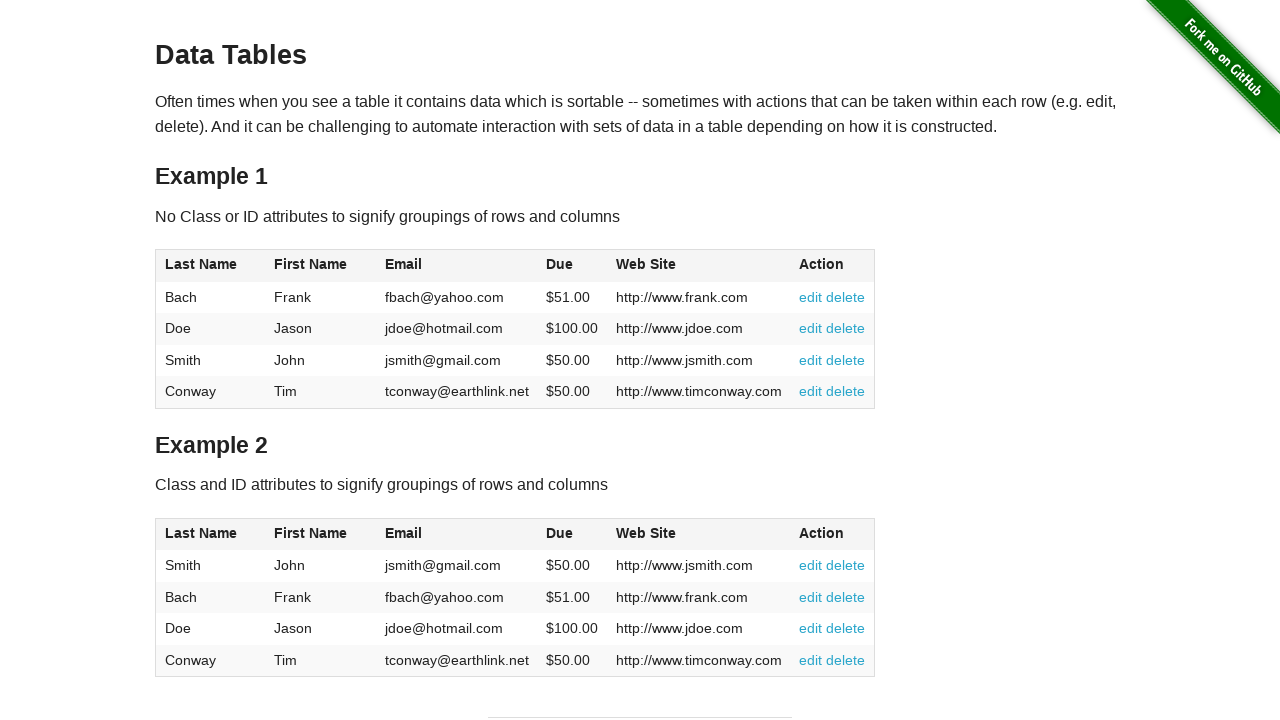

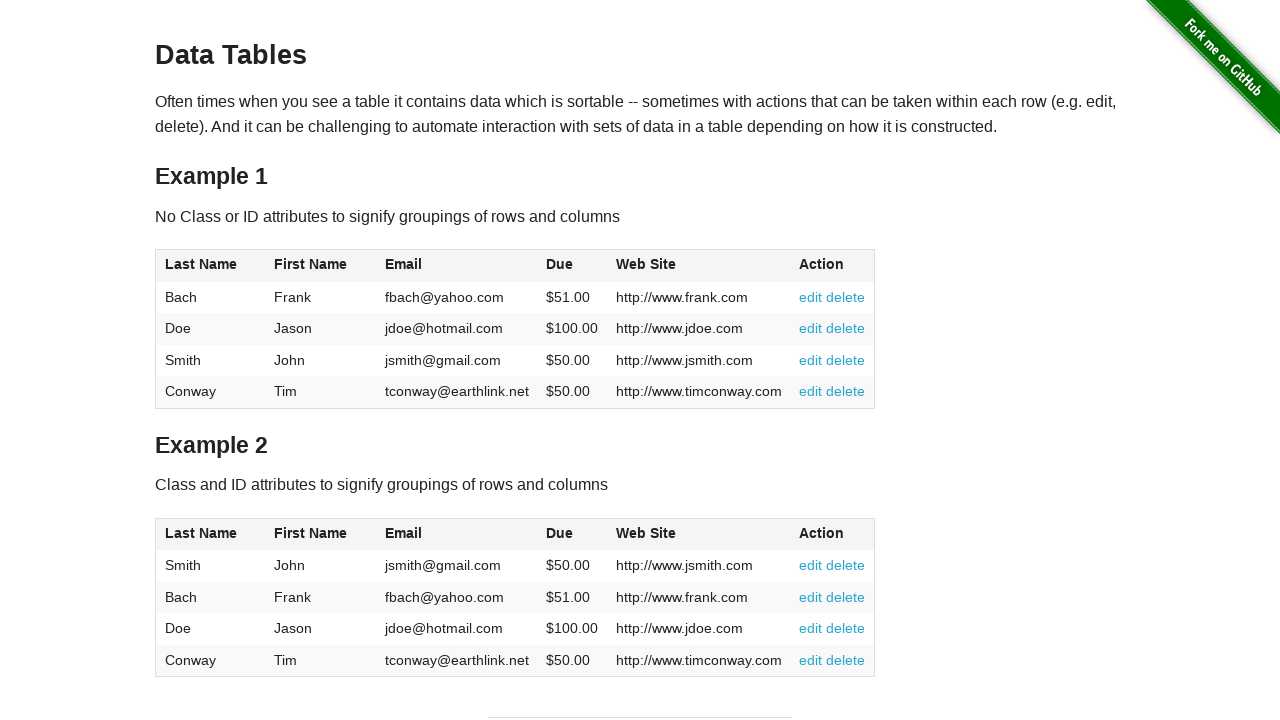